Tests basic browser navigation methods (back, forward, refresh) and verifies element visibility, enabled state, and selection state on a contact form samples page.

Starting URL: https://www.mycontactform.com/samples.php

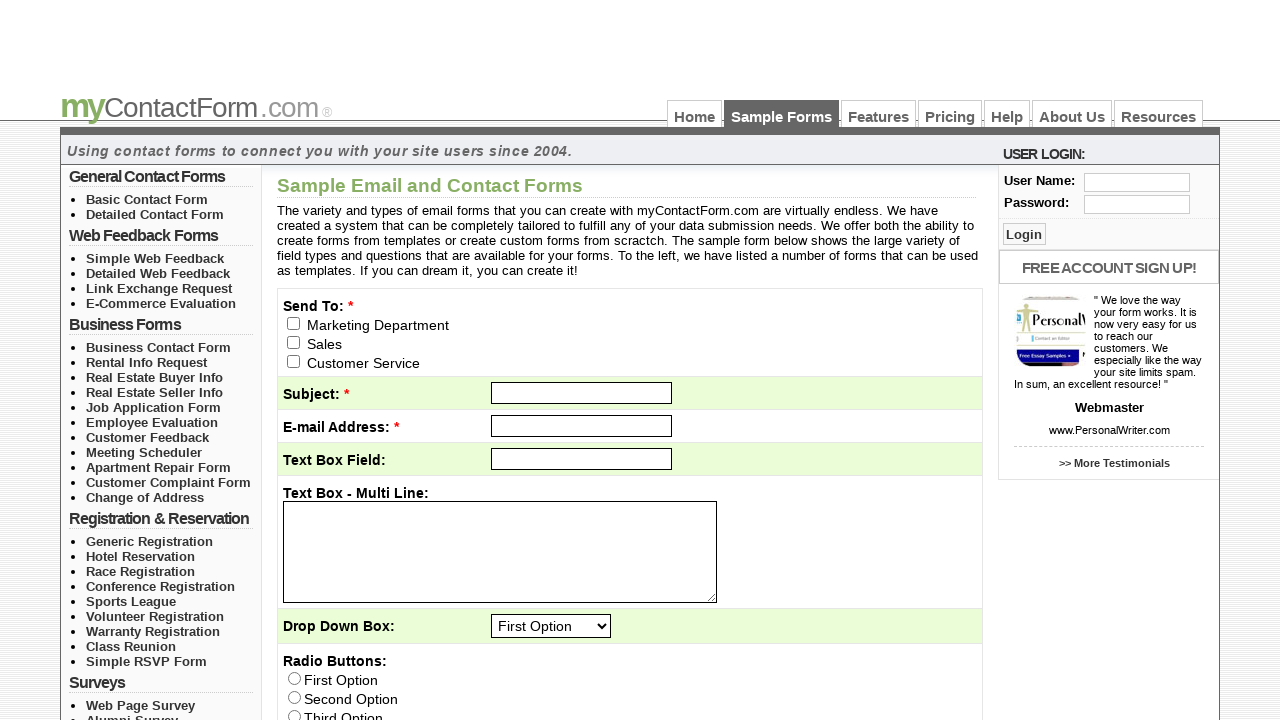

Set viewport size to 1920x1080
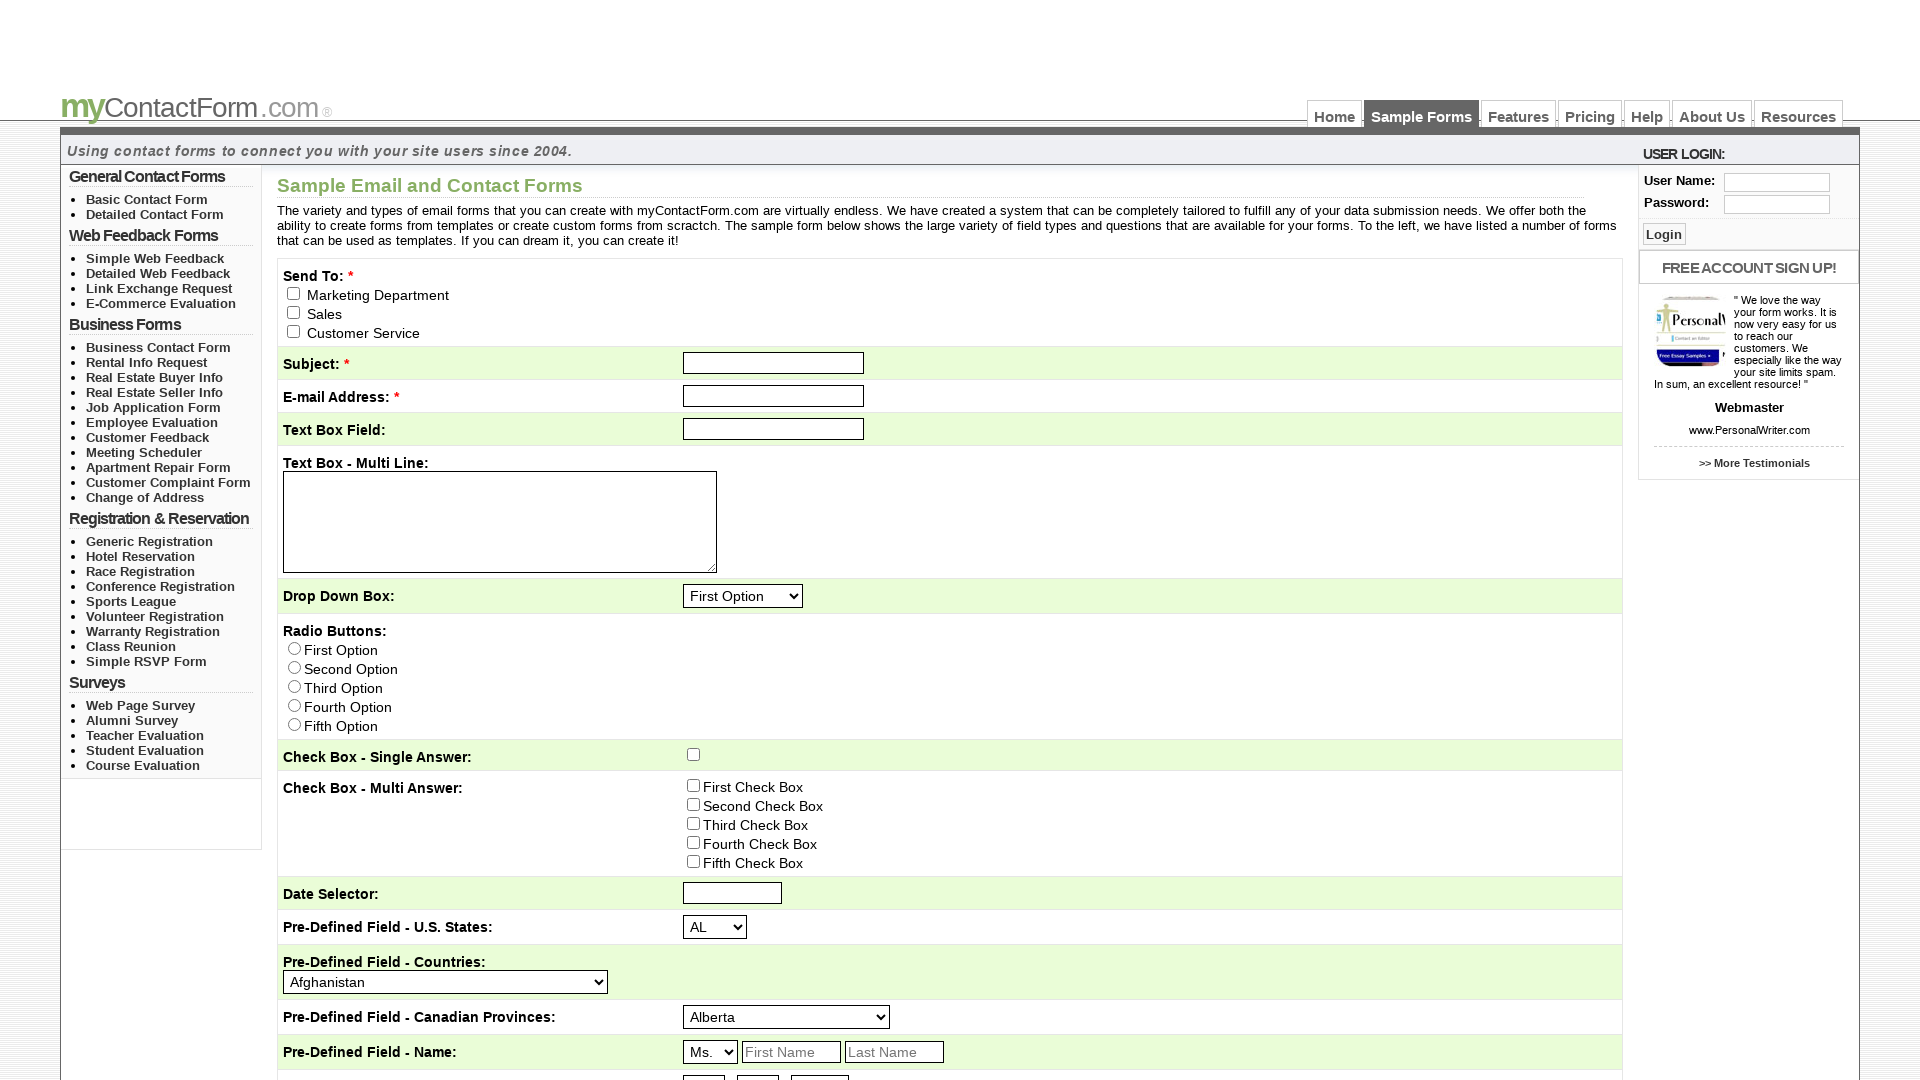

Printed current URL
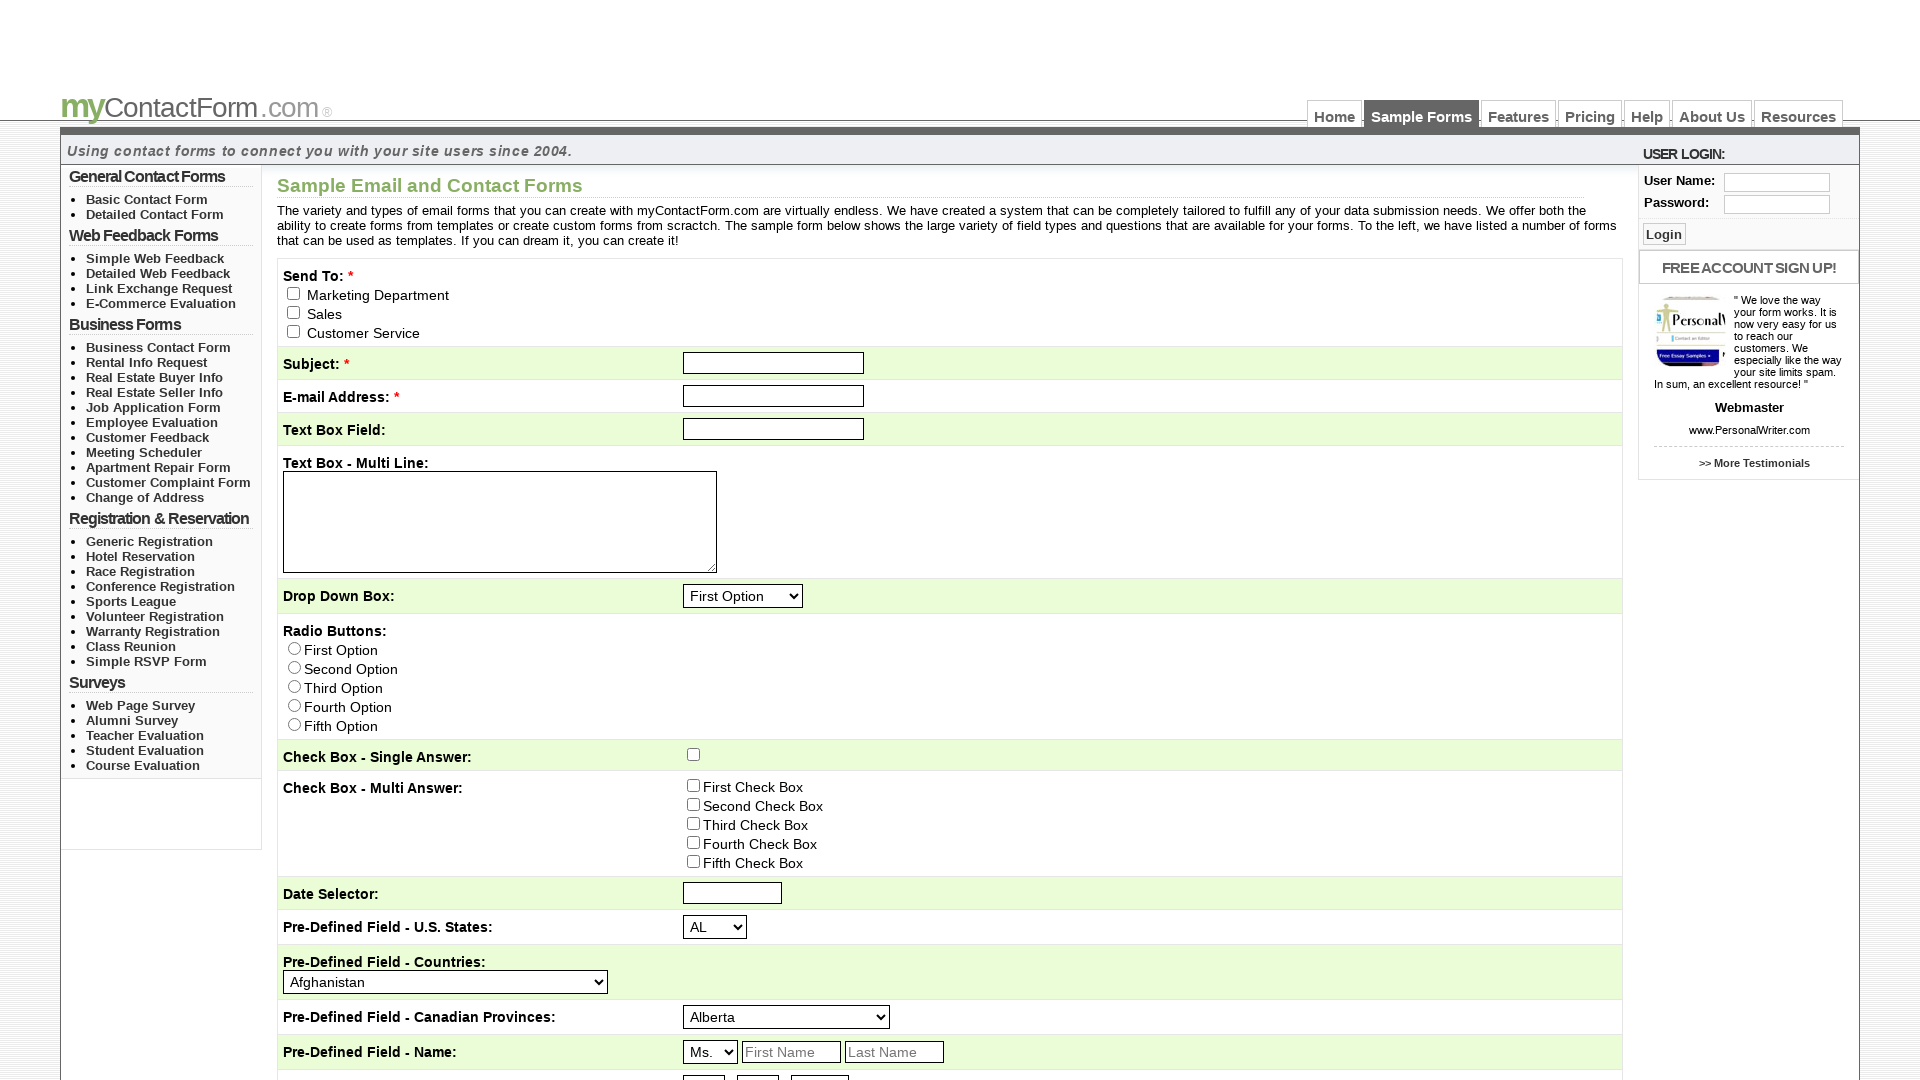

Printed page title
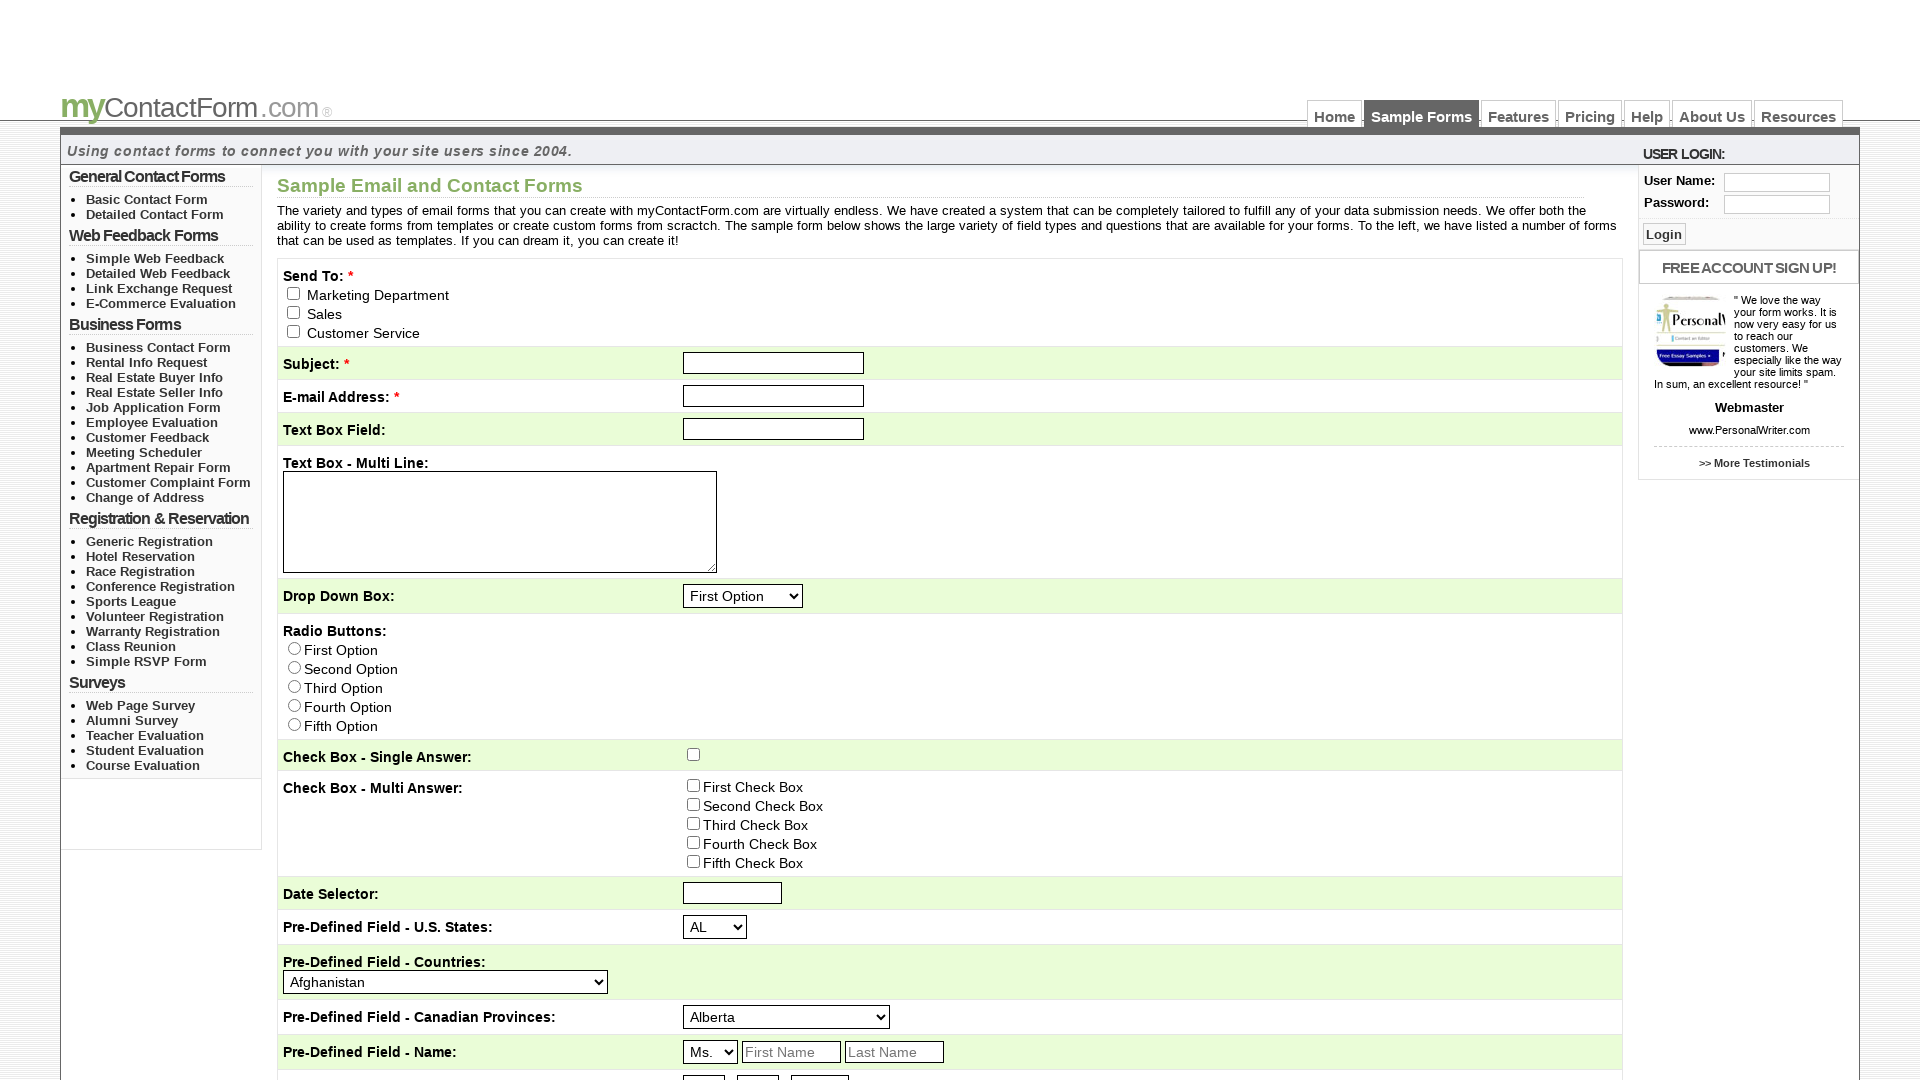

Navigated back to previous page
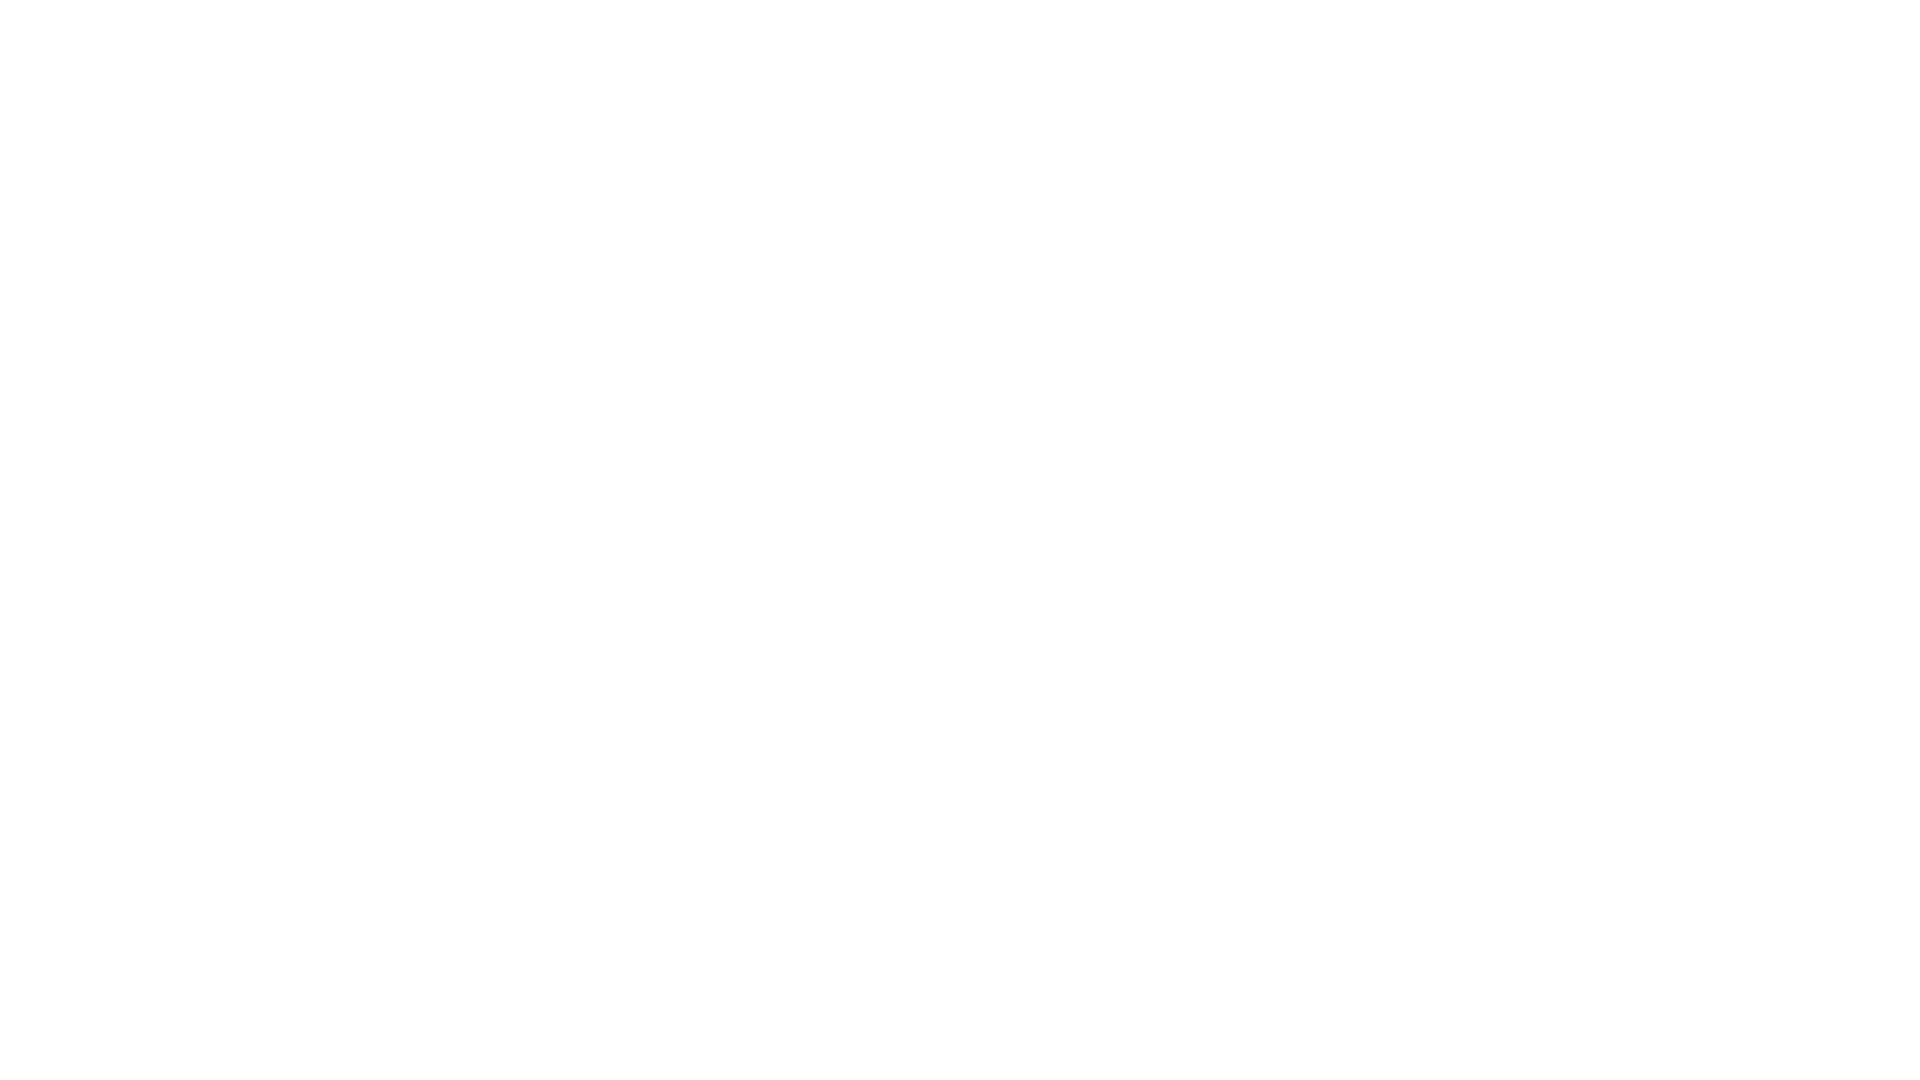

Page loaded after back navigation
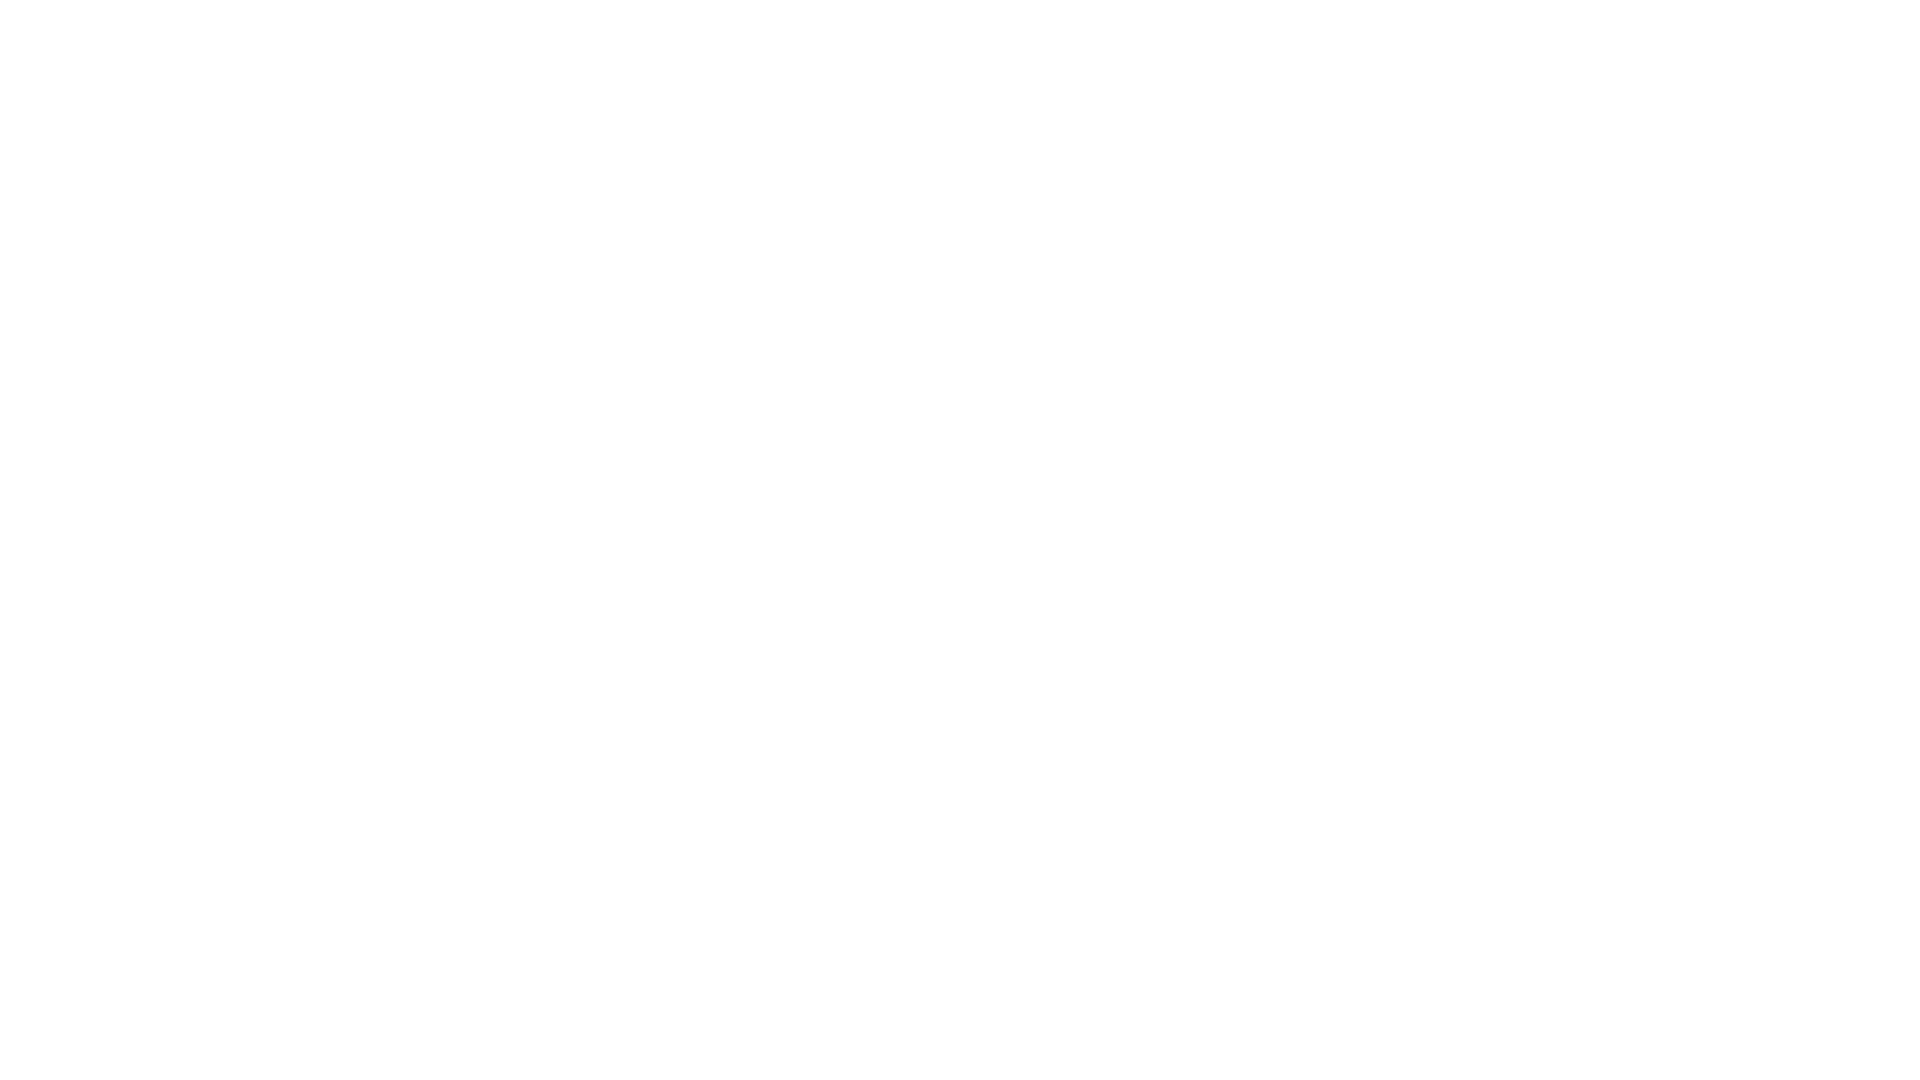

Navigated forward to next page
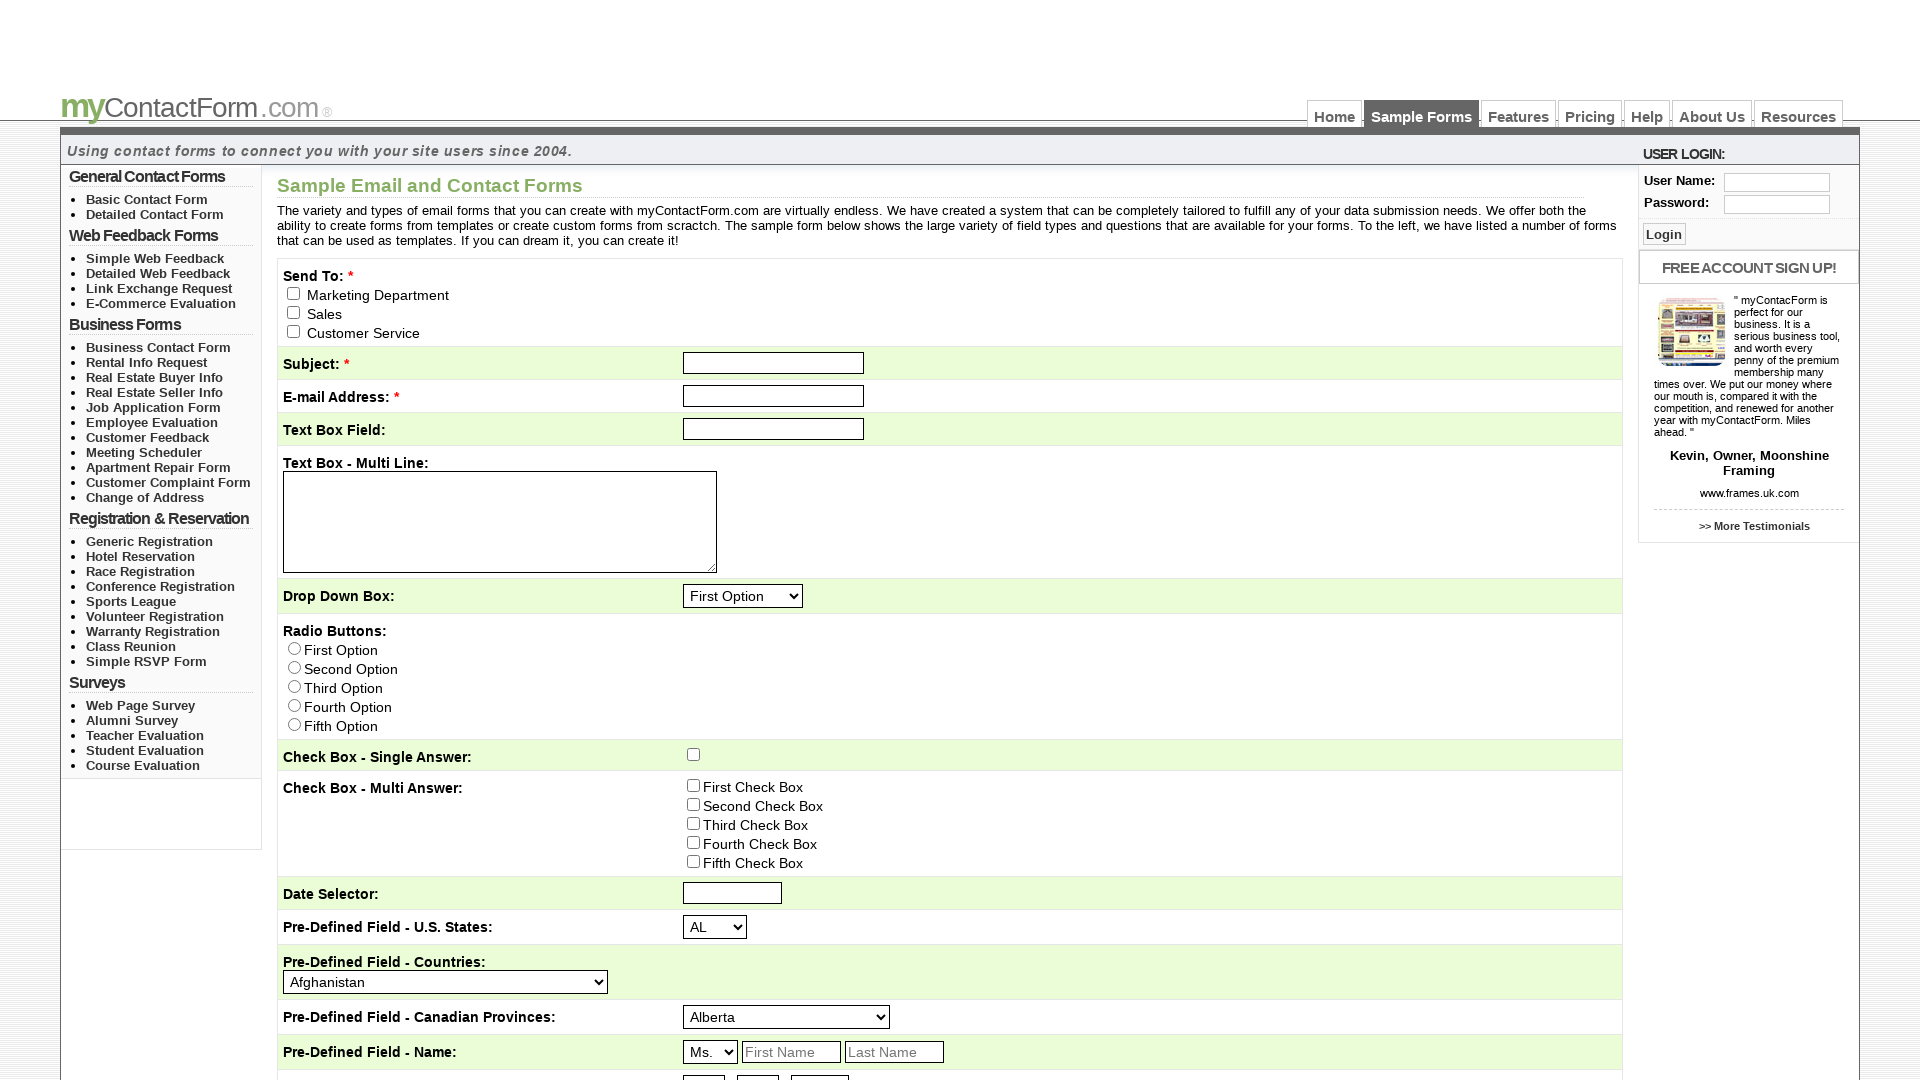

Page loaded after forward navigation
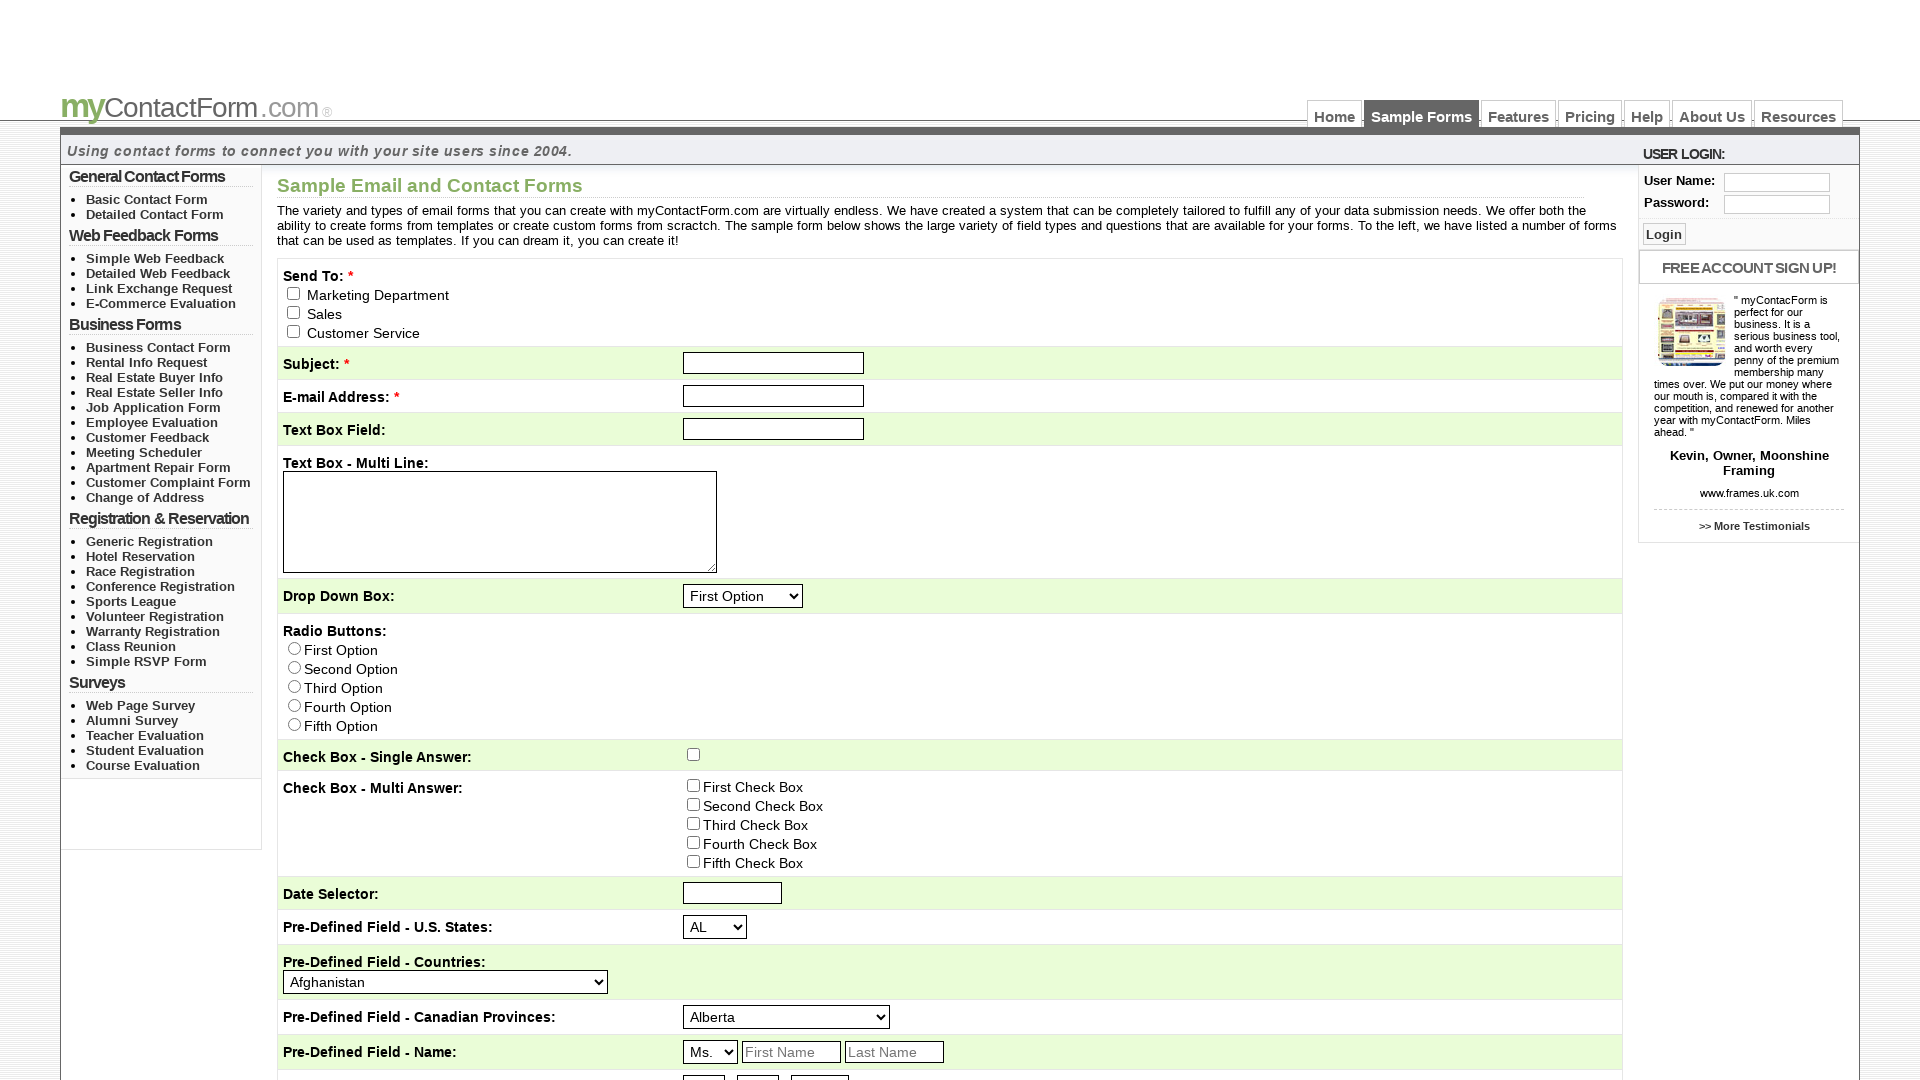

Refreshed the page
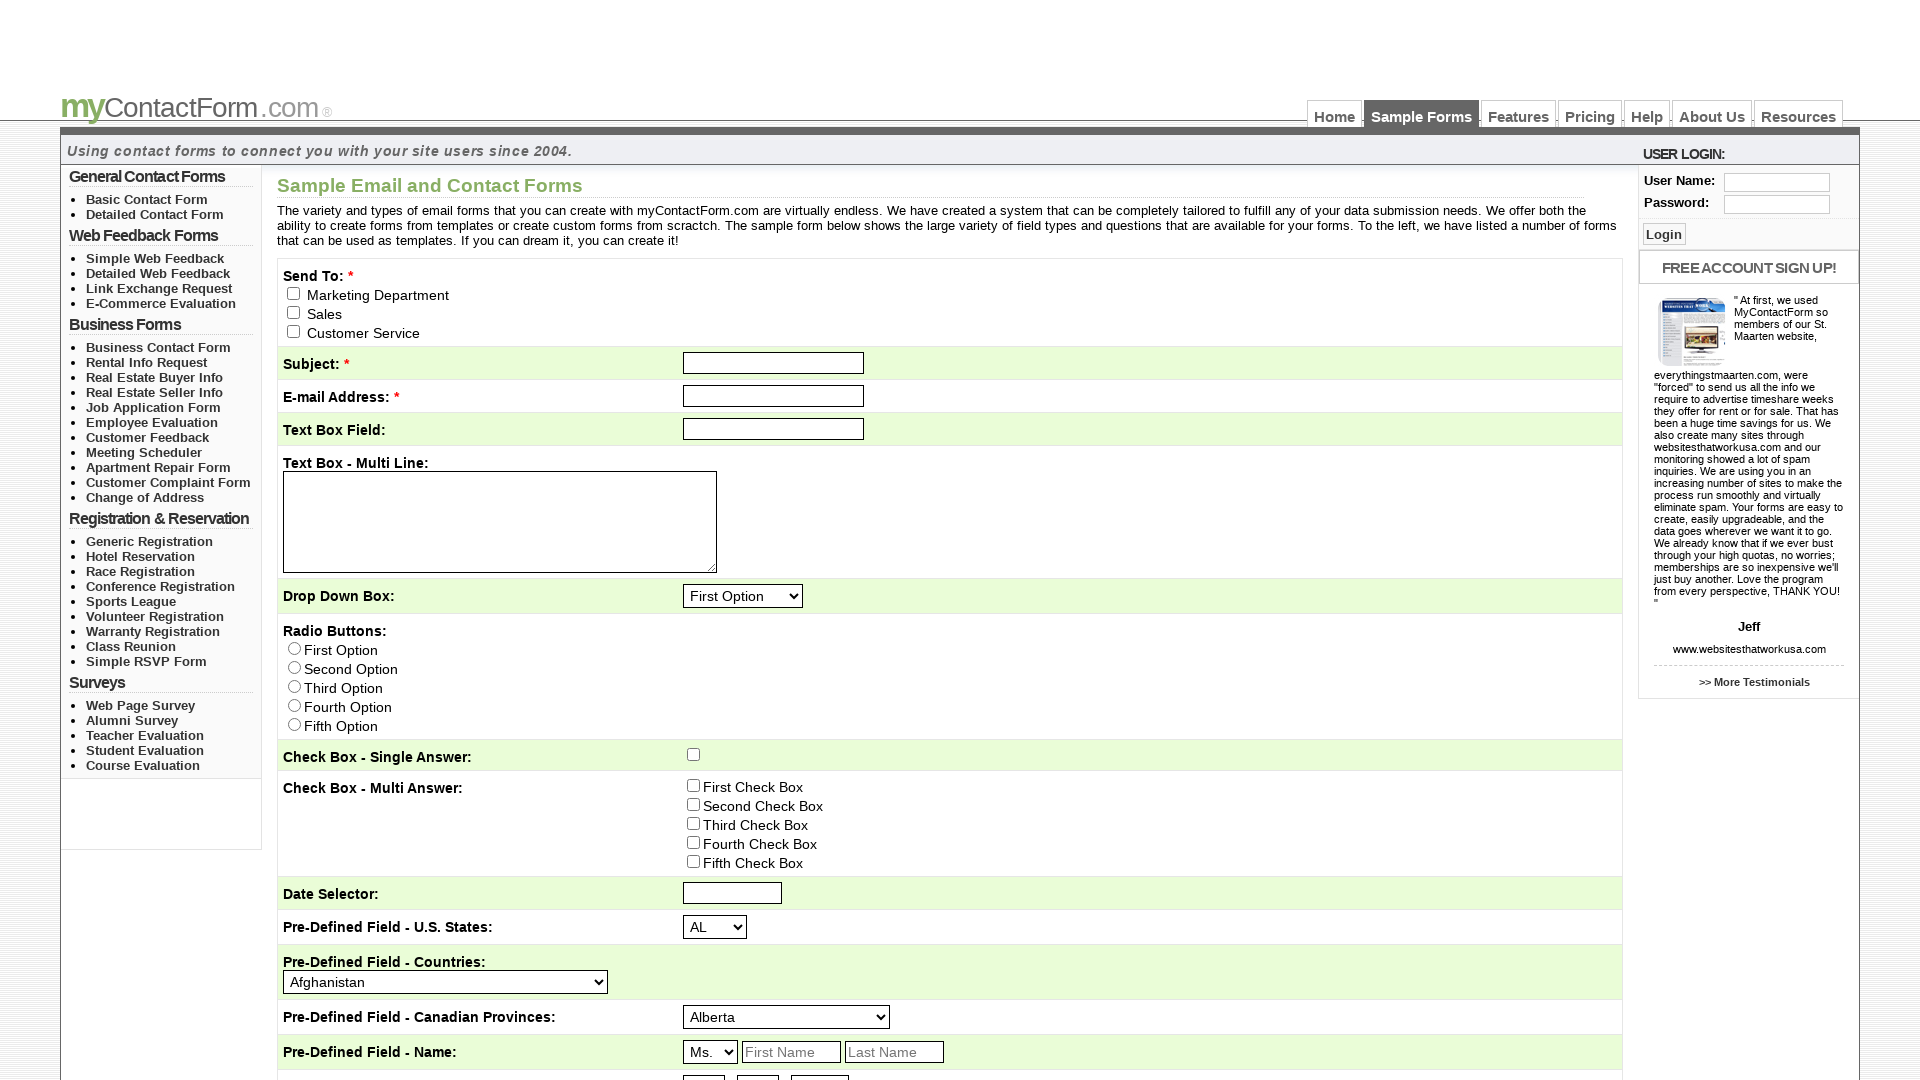

Page loaded after refresh
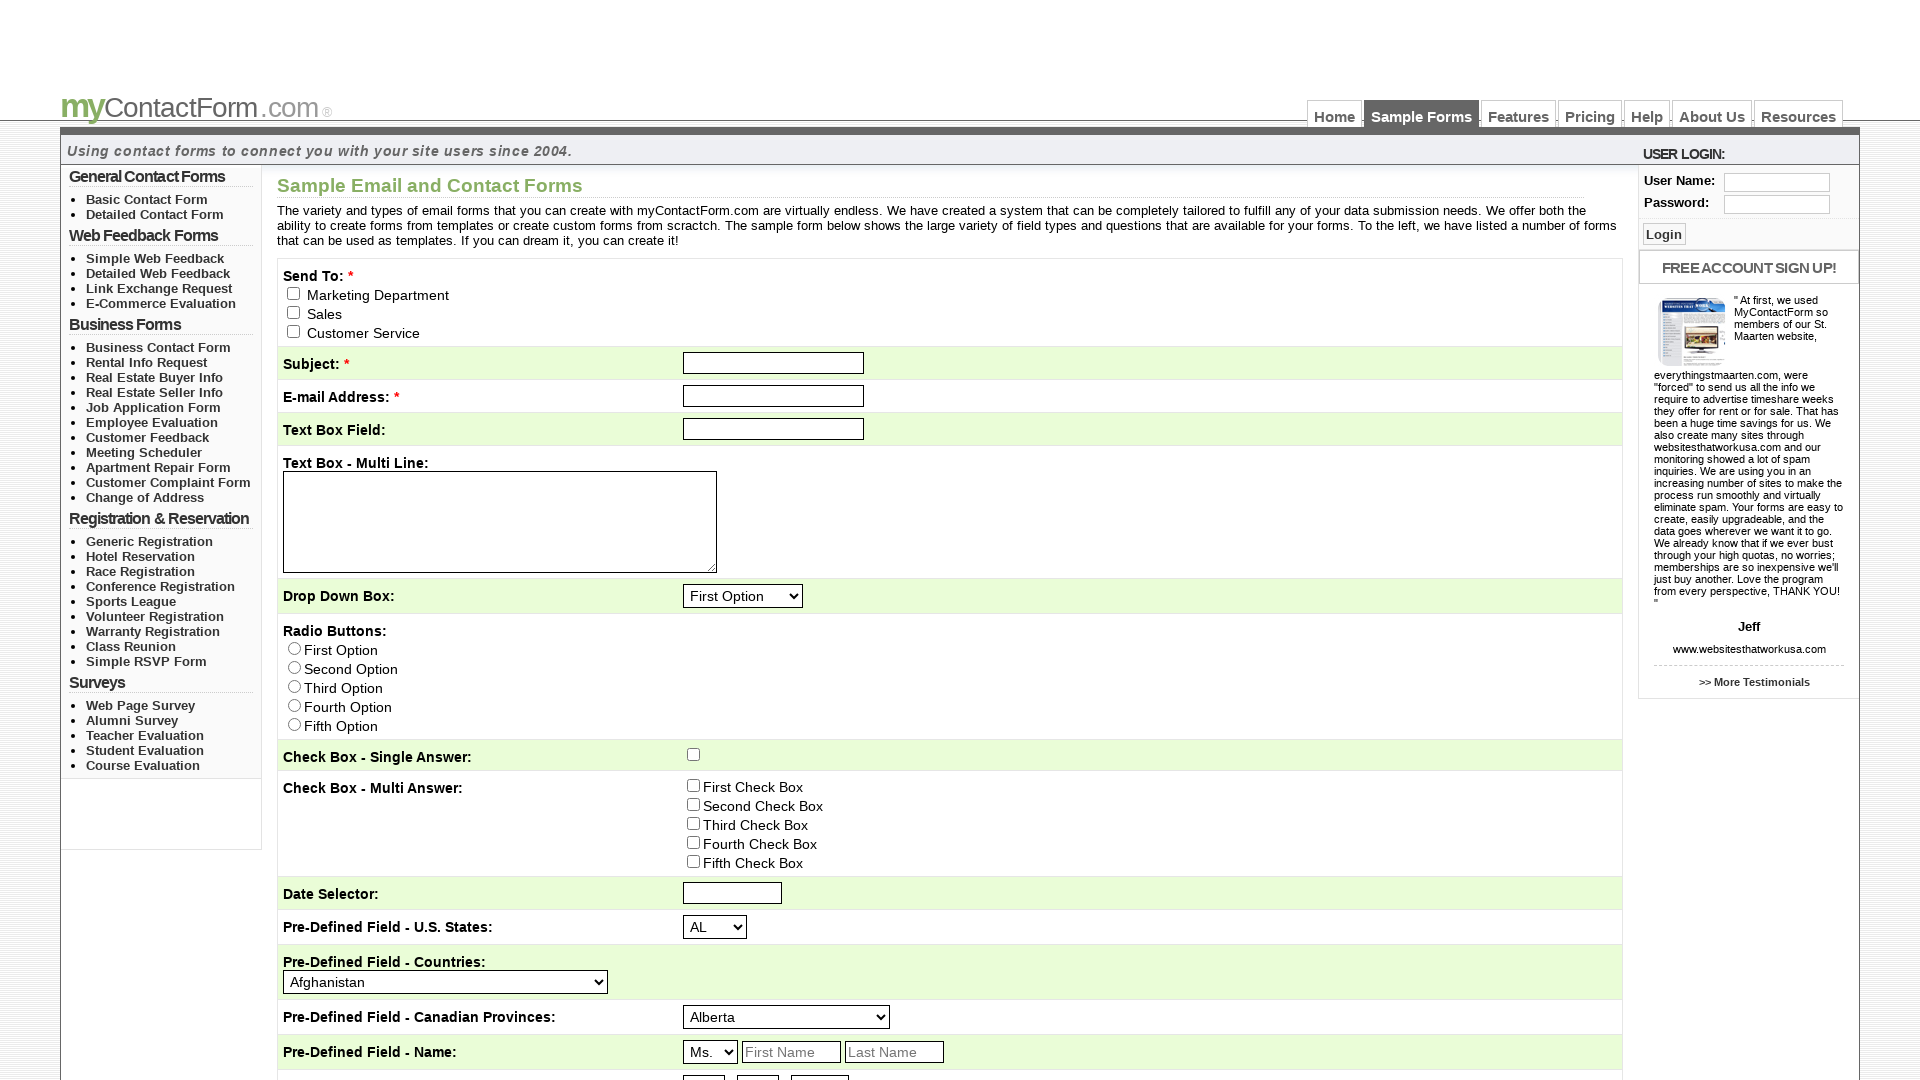

Located checkbox element with name 'email_to[]'
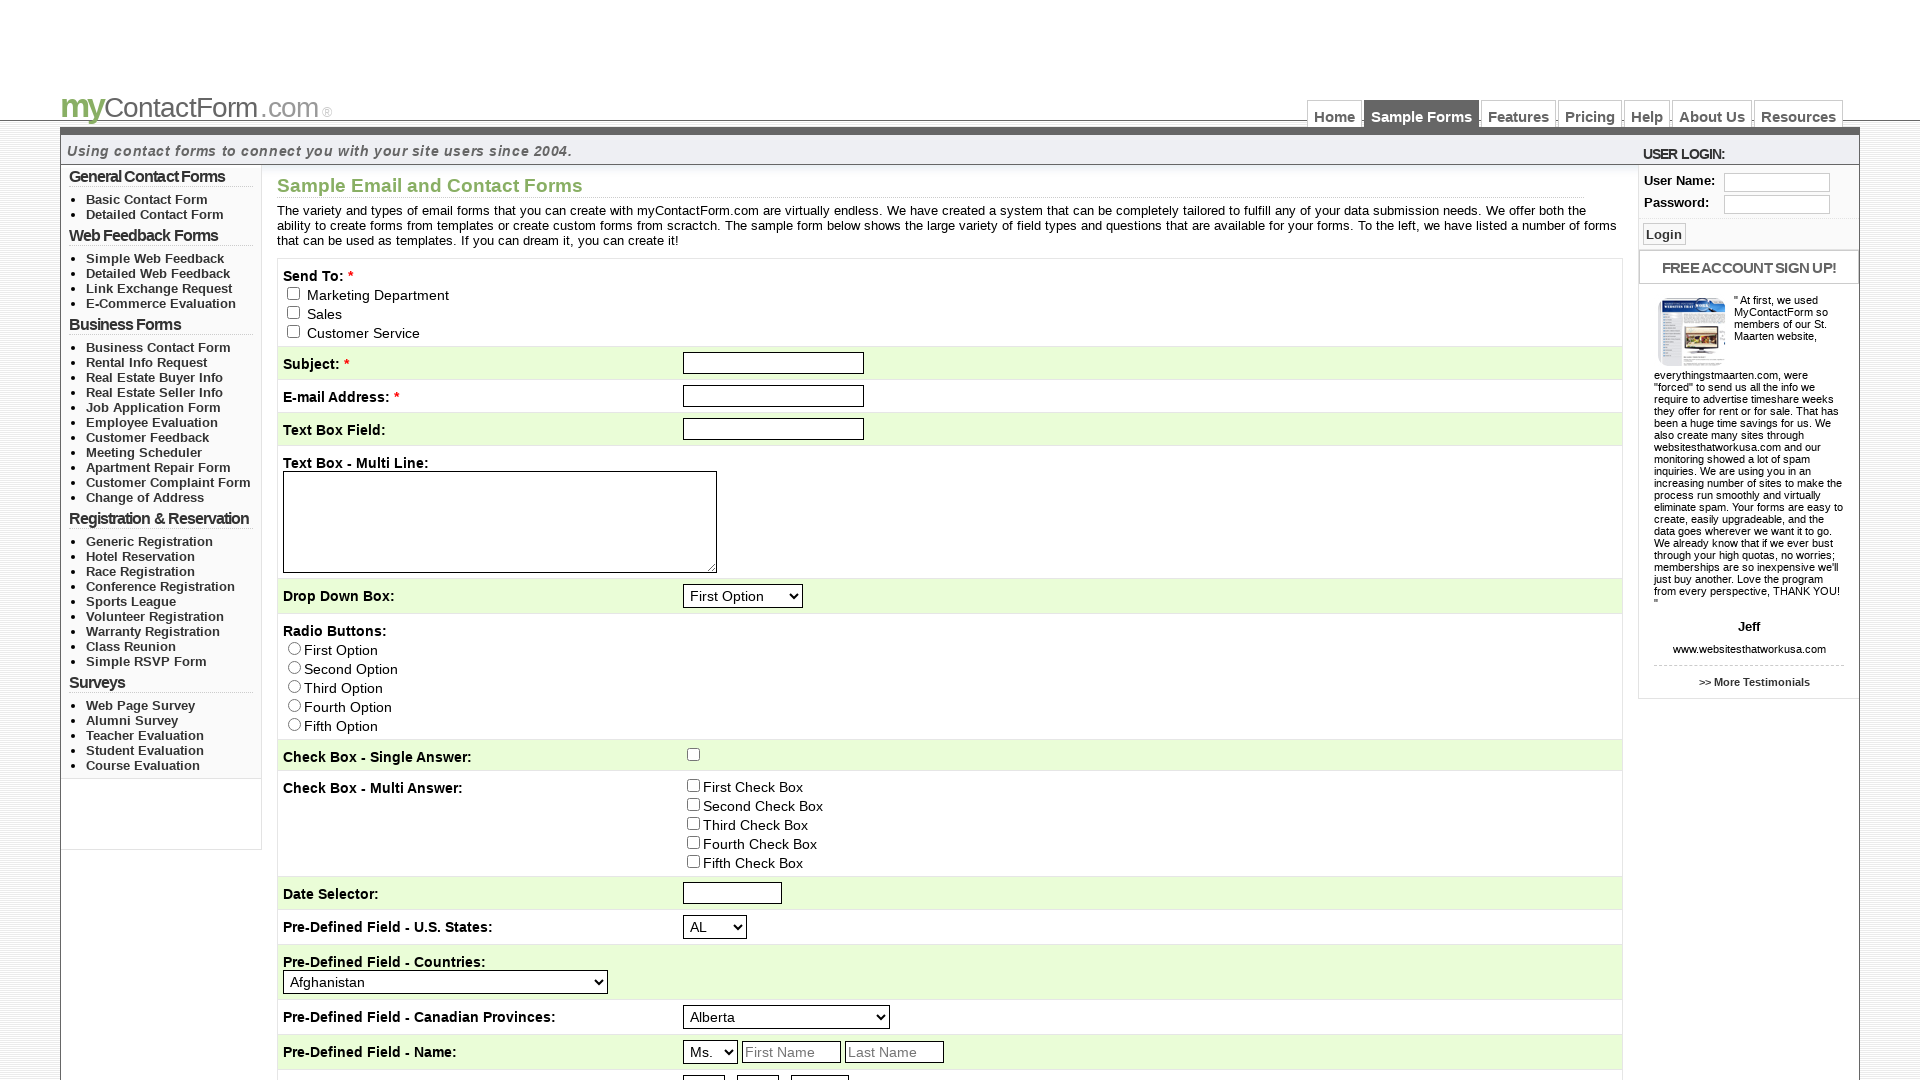

Checked if checkbox is visible
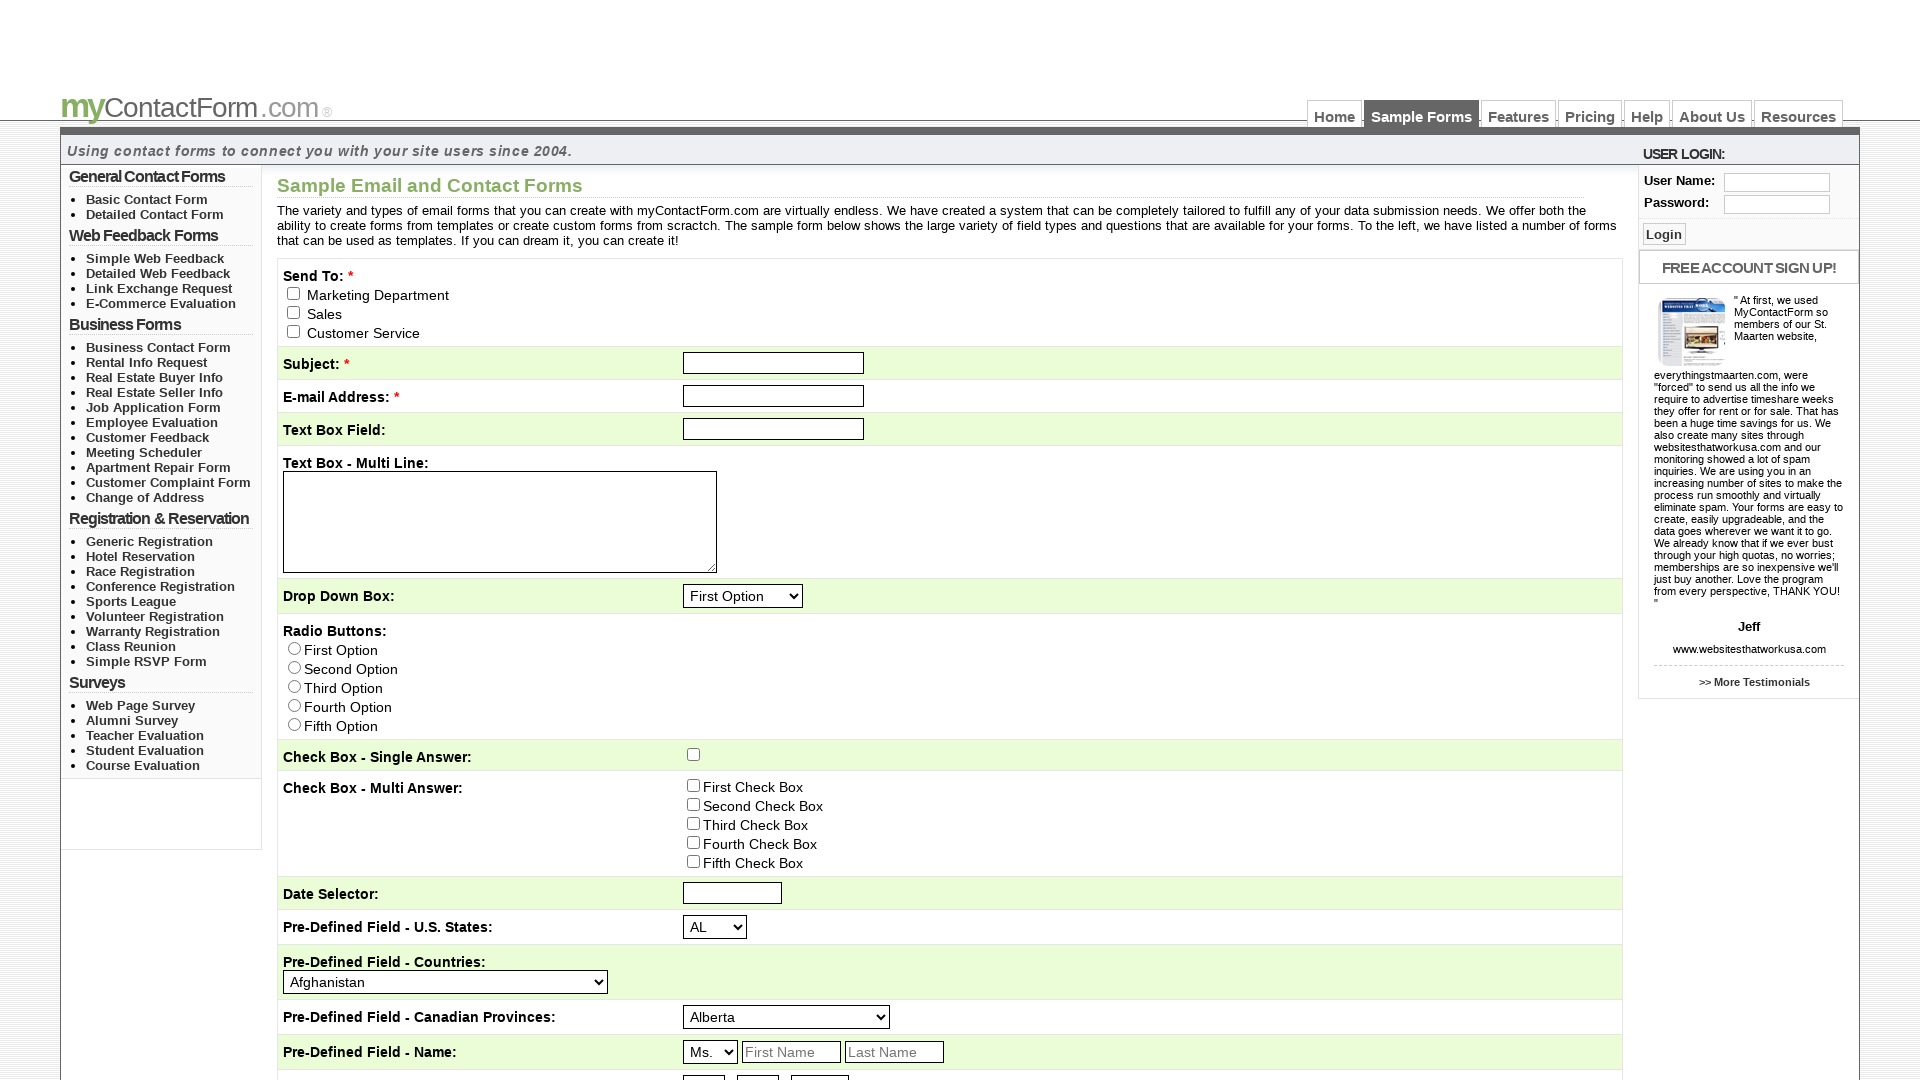

Checked if checkbox is enabled
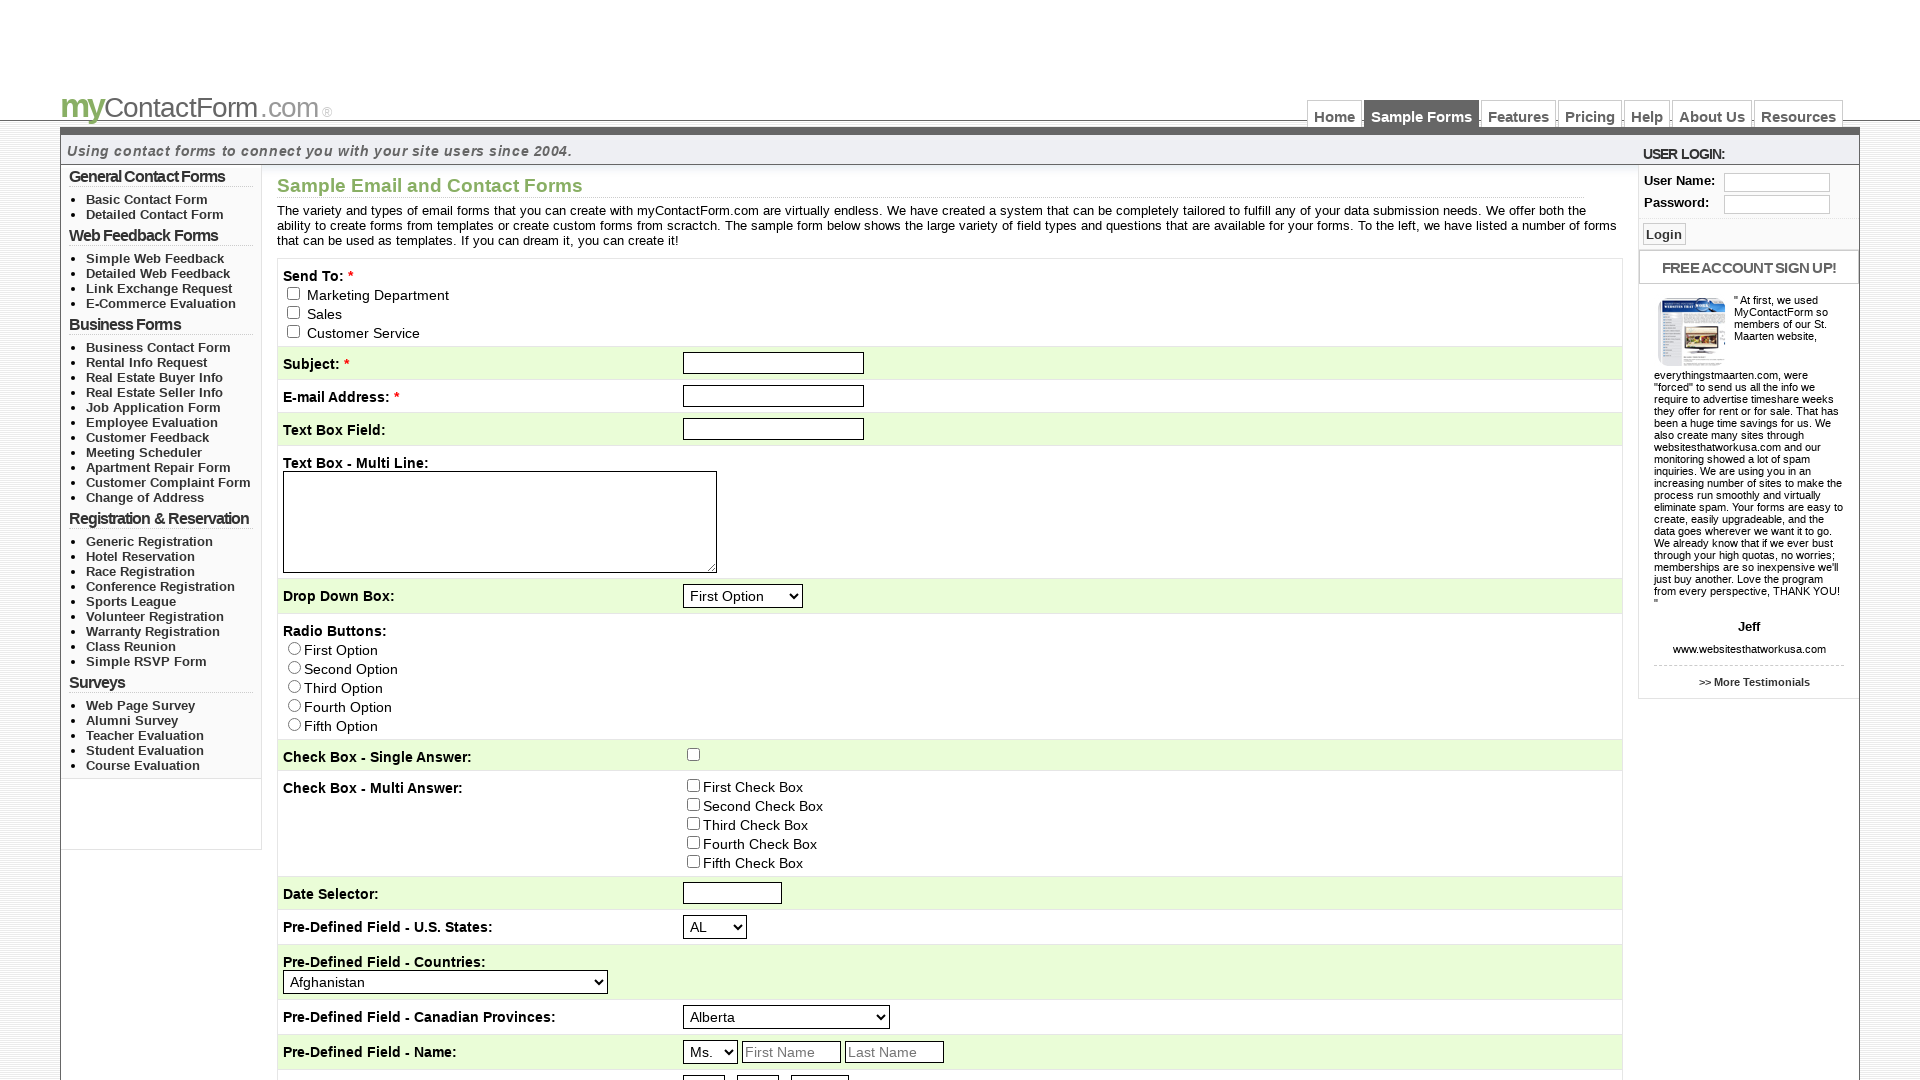

Checked if checkbox is checked/selected
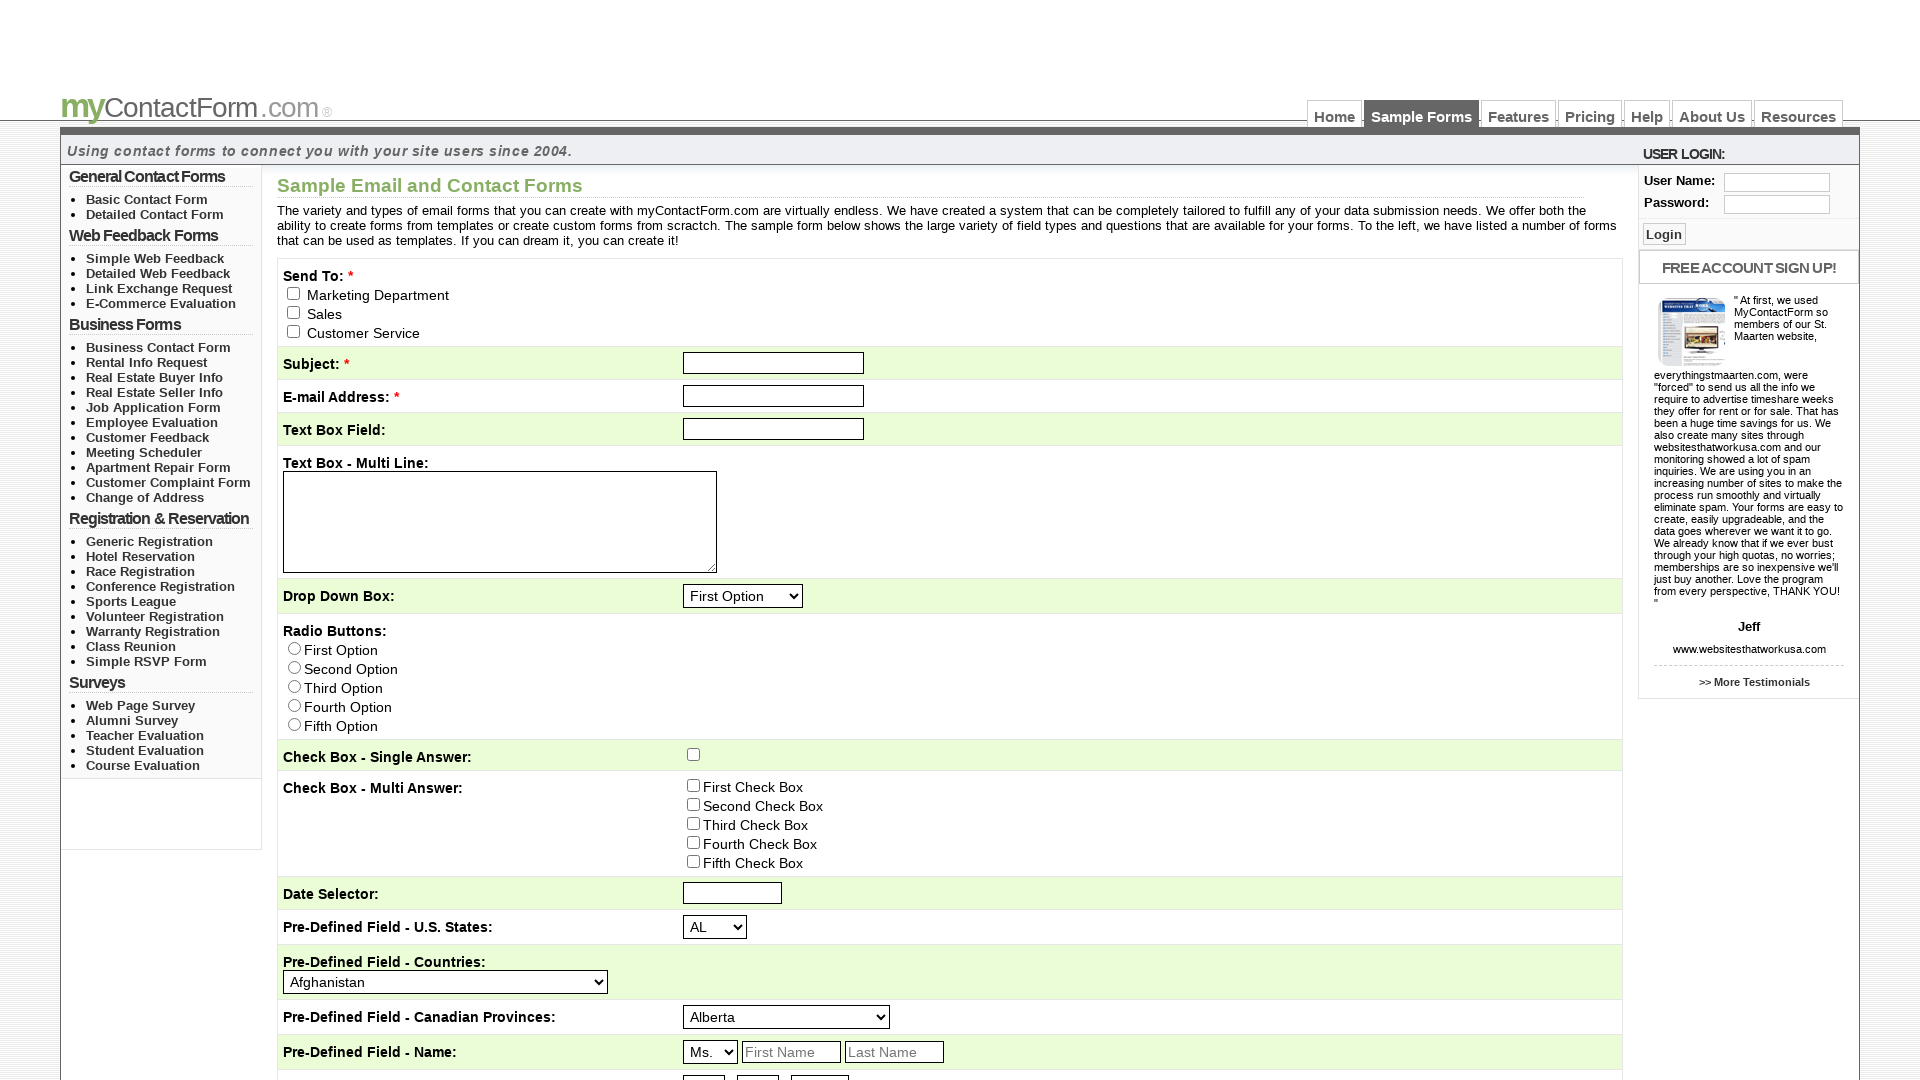

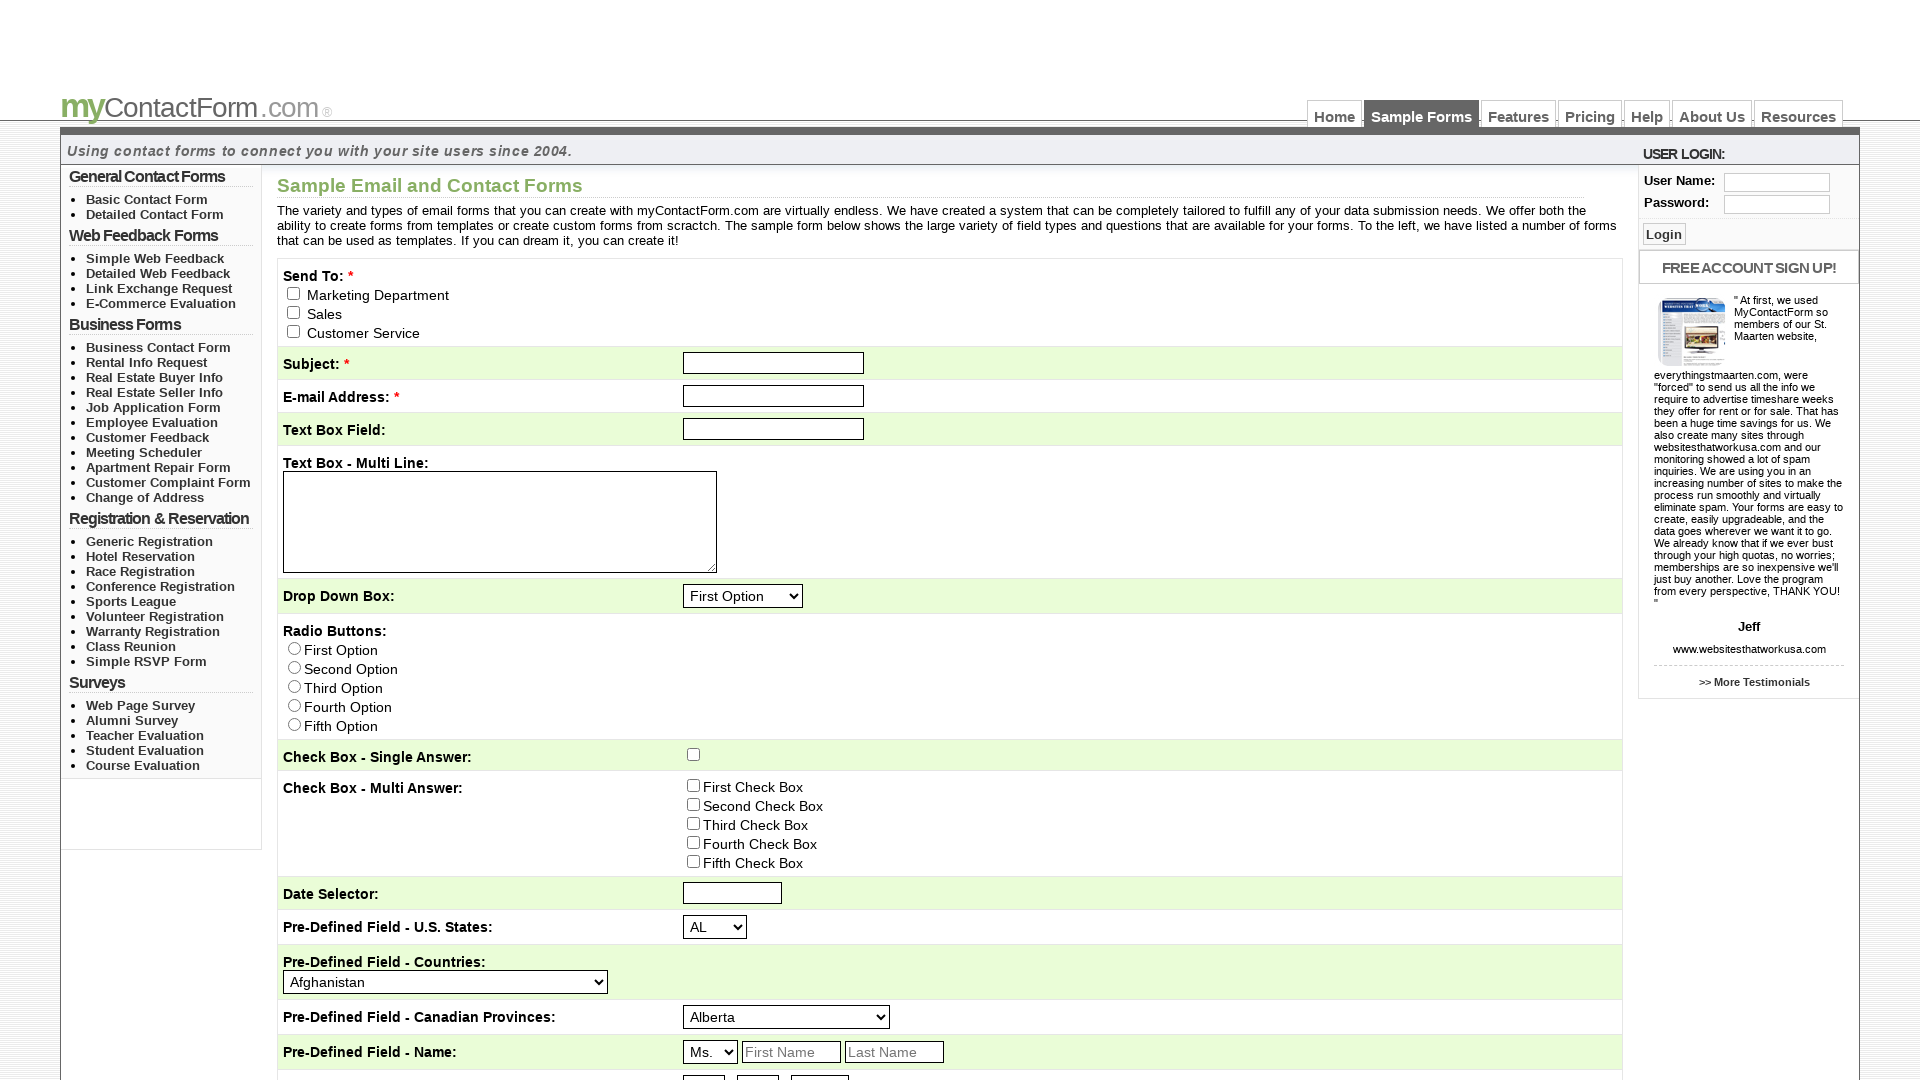